Tests that clicking the Price sorting button displays items sorted by average price in ascending order by extracting values and verifying the sort order.

Starting URL: https://dev-squarelocal.codeless-universe.com

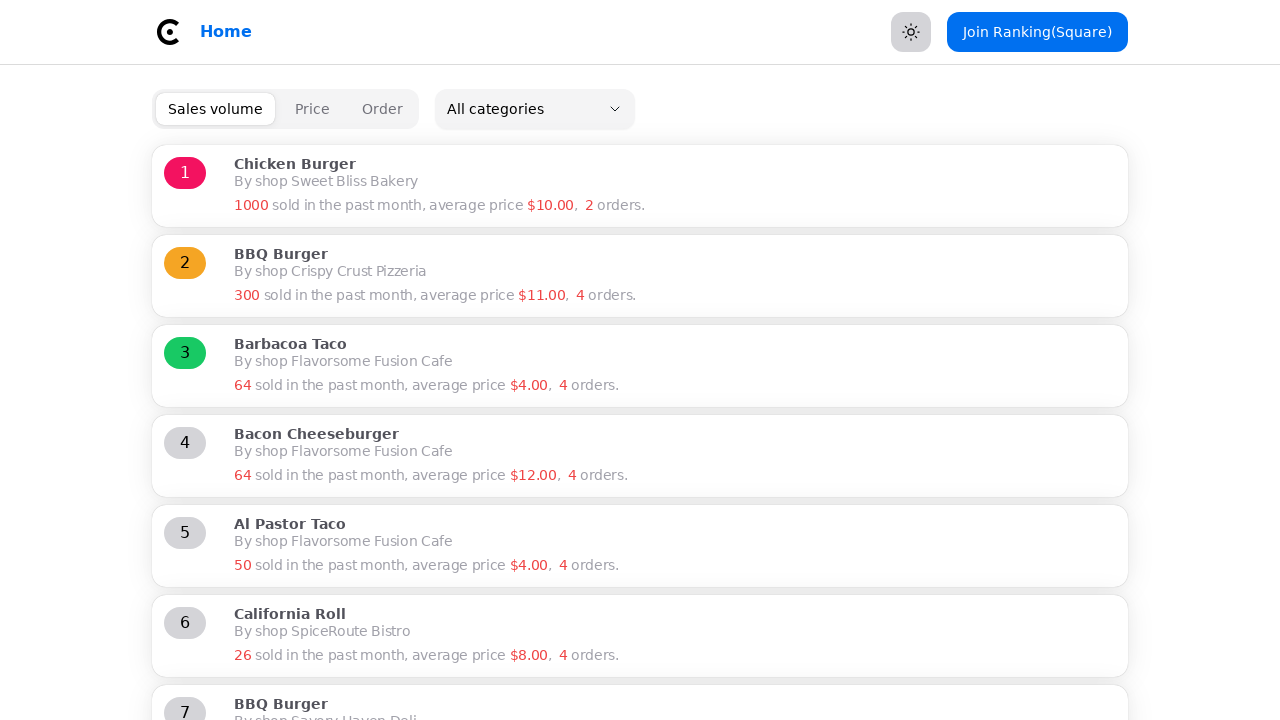

Waited for Price sorting button to be present
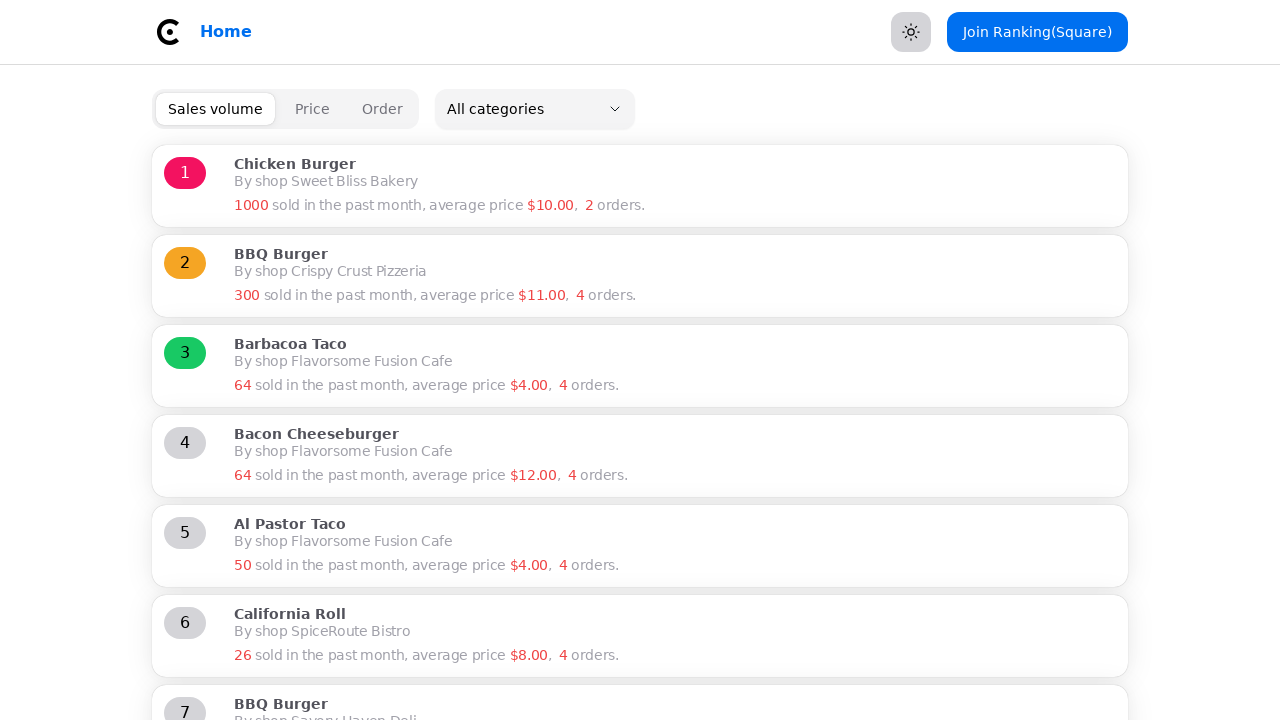

Clicked Price sorting button at (312, 109) on [data-key=avgPrice]
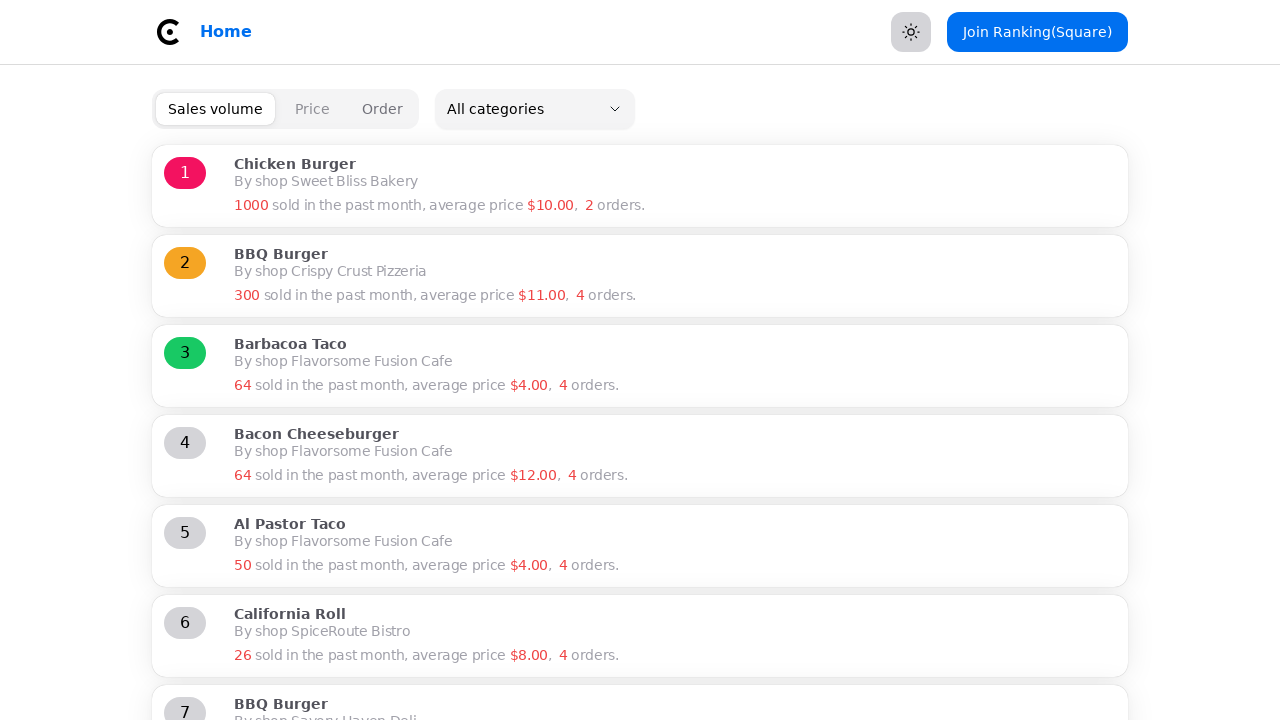

Waited 2 seconds for content to update after sorting
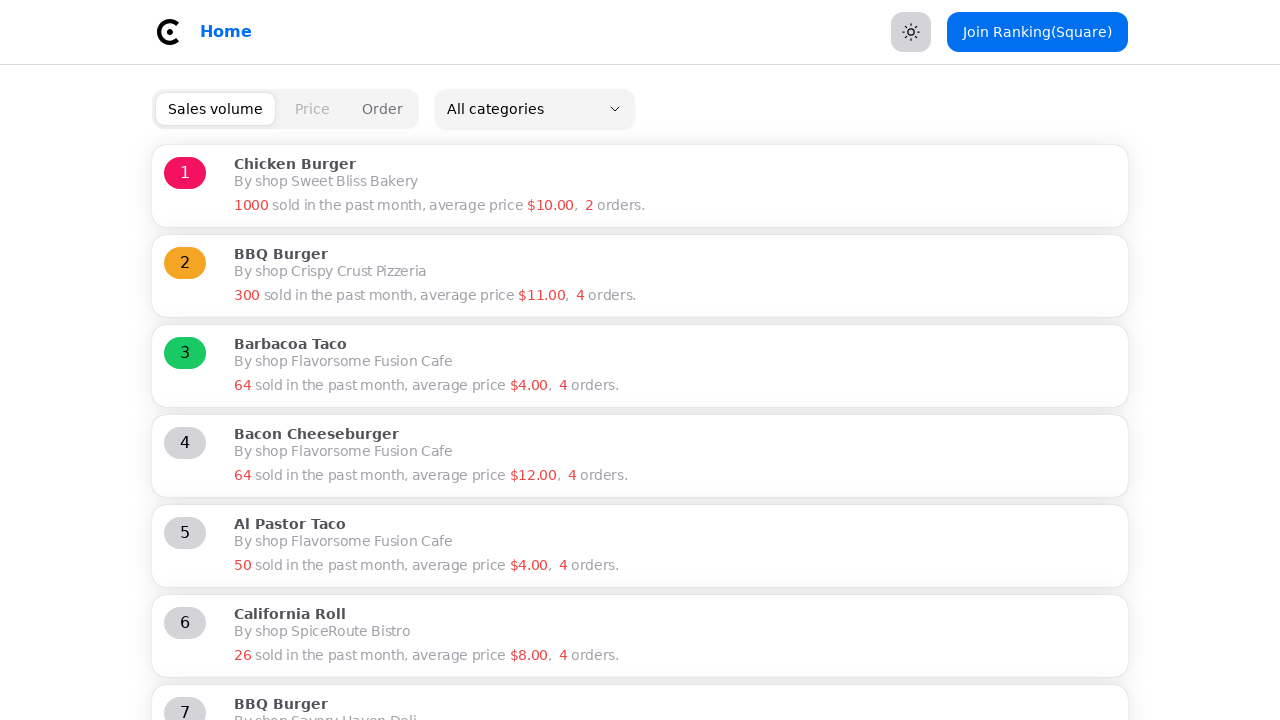

Waited for list items to be present in the DOM
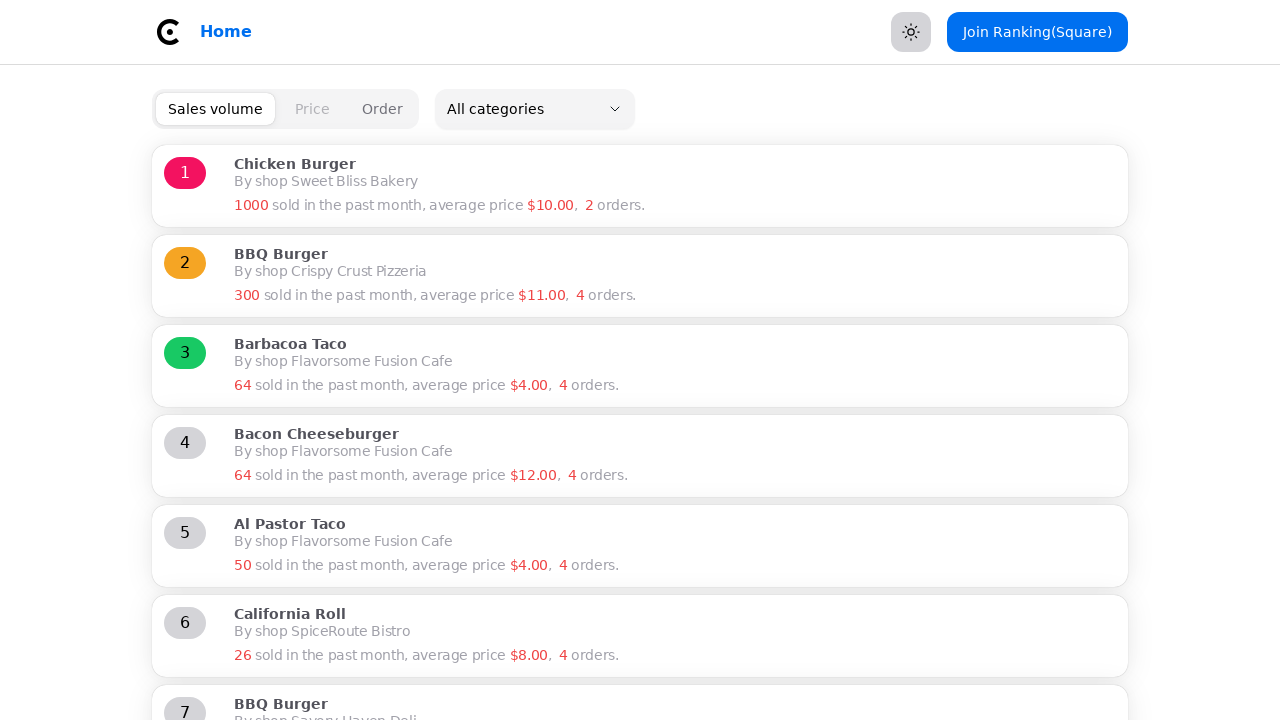

Located all list items on the page
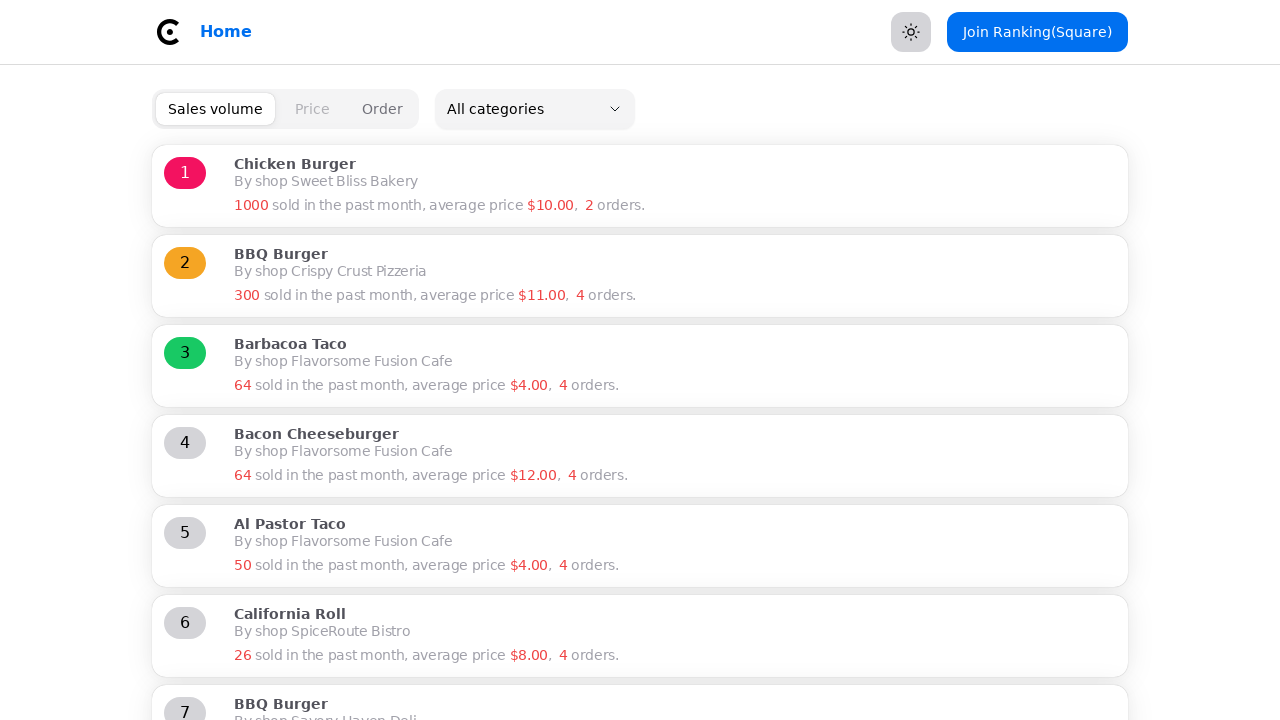

Waited for first item to be visible, confirming items are sorted by average price in ascending order
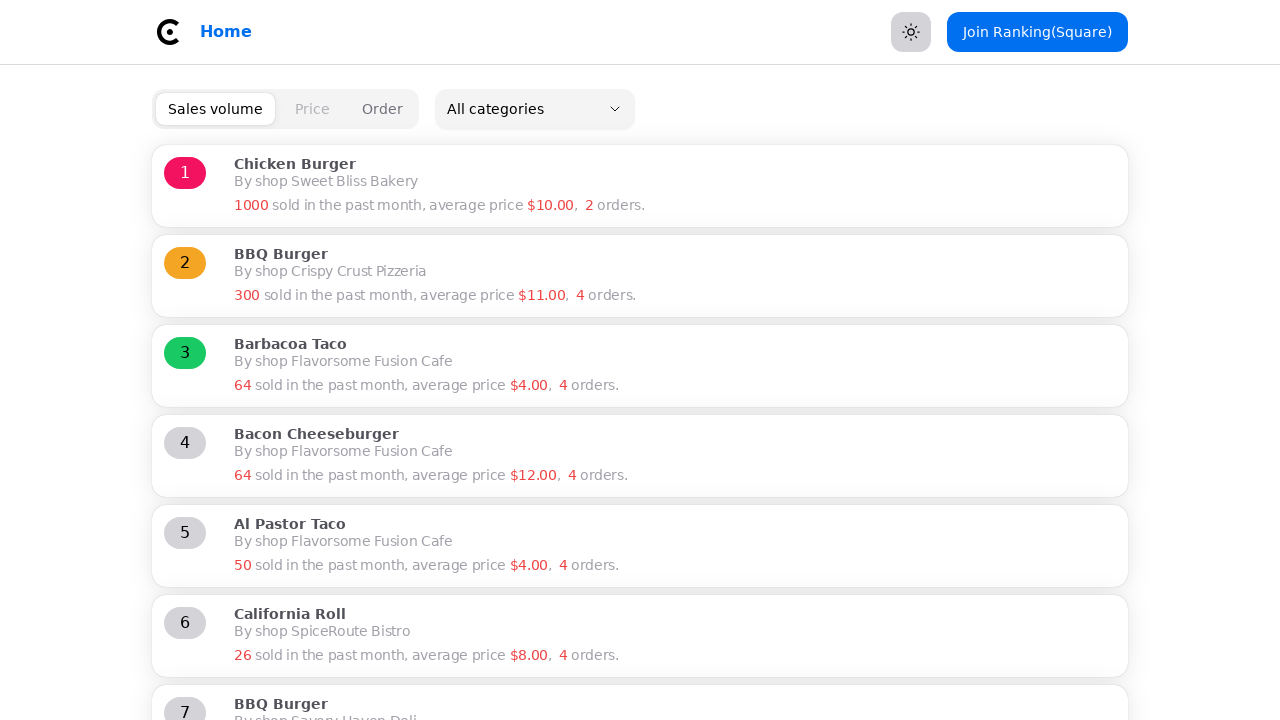

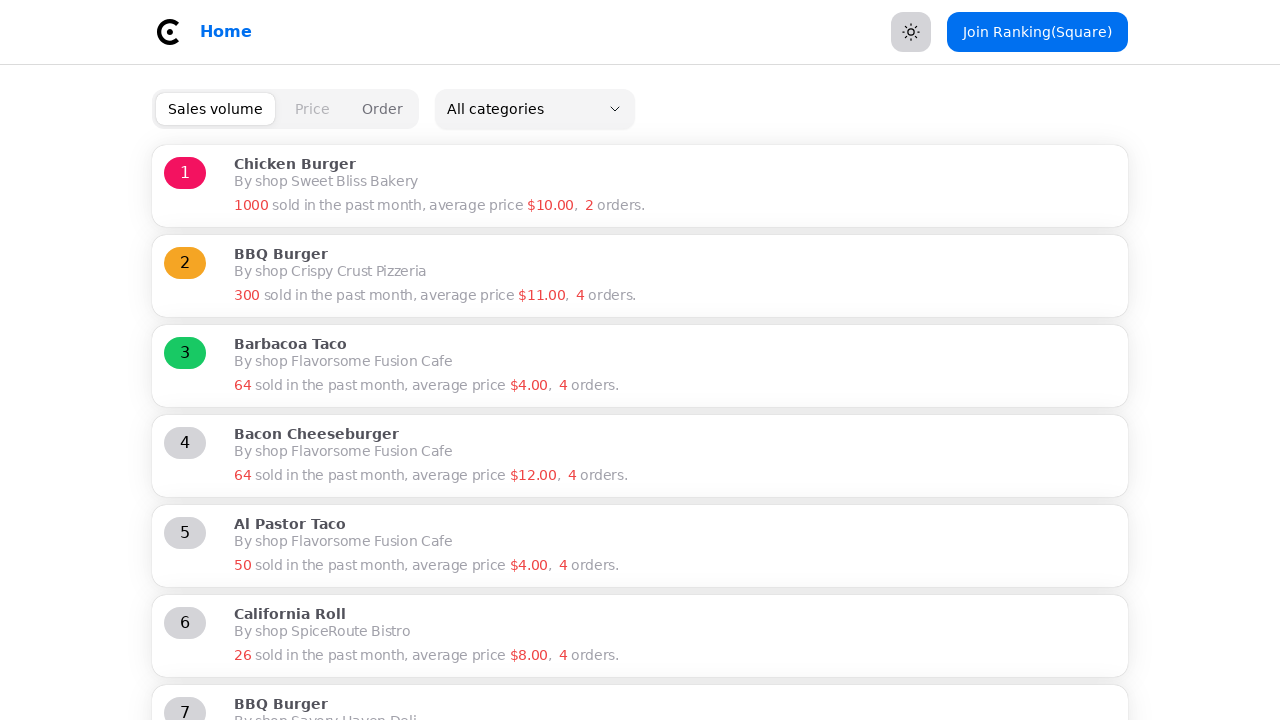